Tests the first datepicker by clicking it and selecting date 6

Starting URL: https://testautomationpractice.blogspot.com/

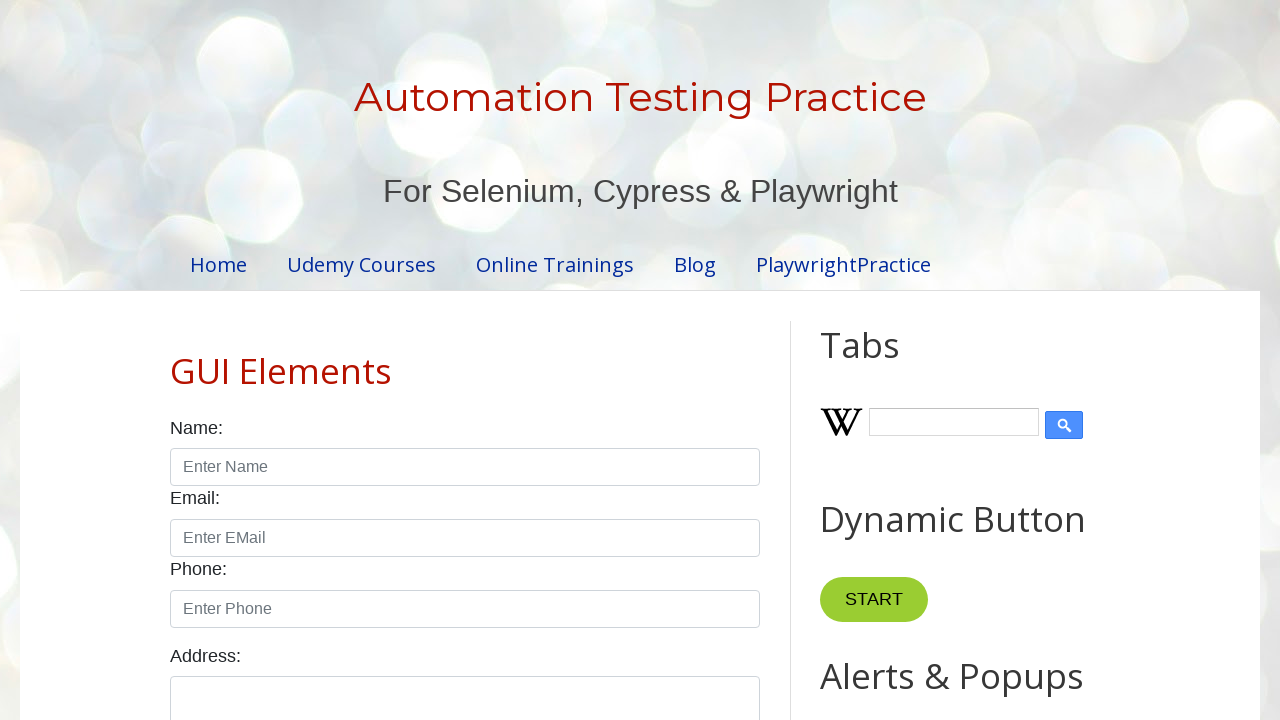

Clicked datepicker to open calendar at (515, 360) on #datepicker
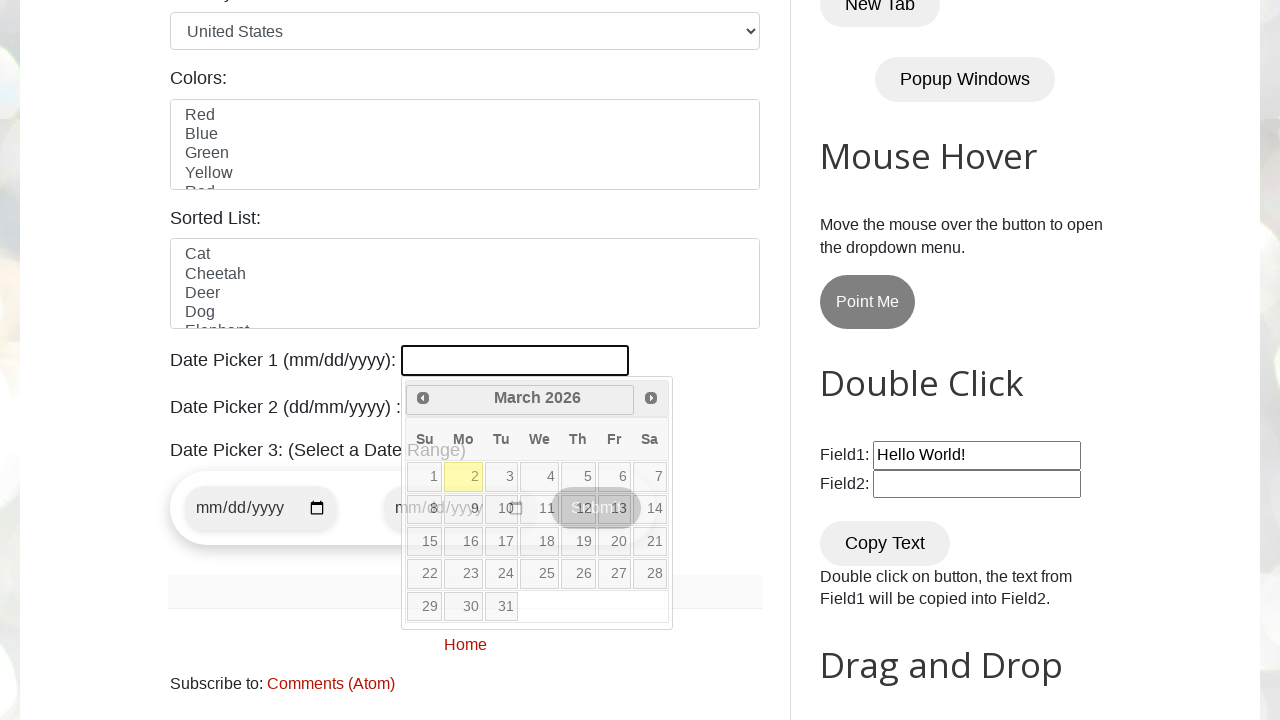

Selected date 6 from calendar at (614, 477) on a[data-date='6']
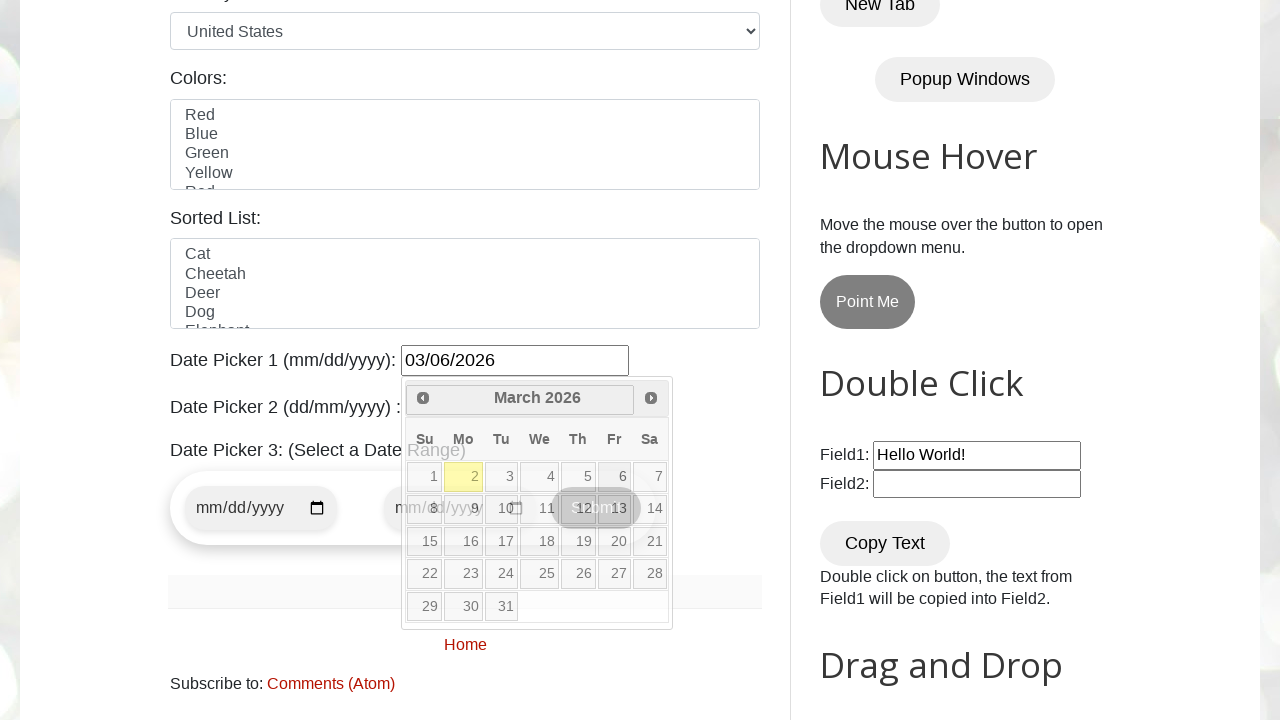

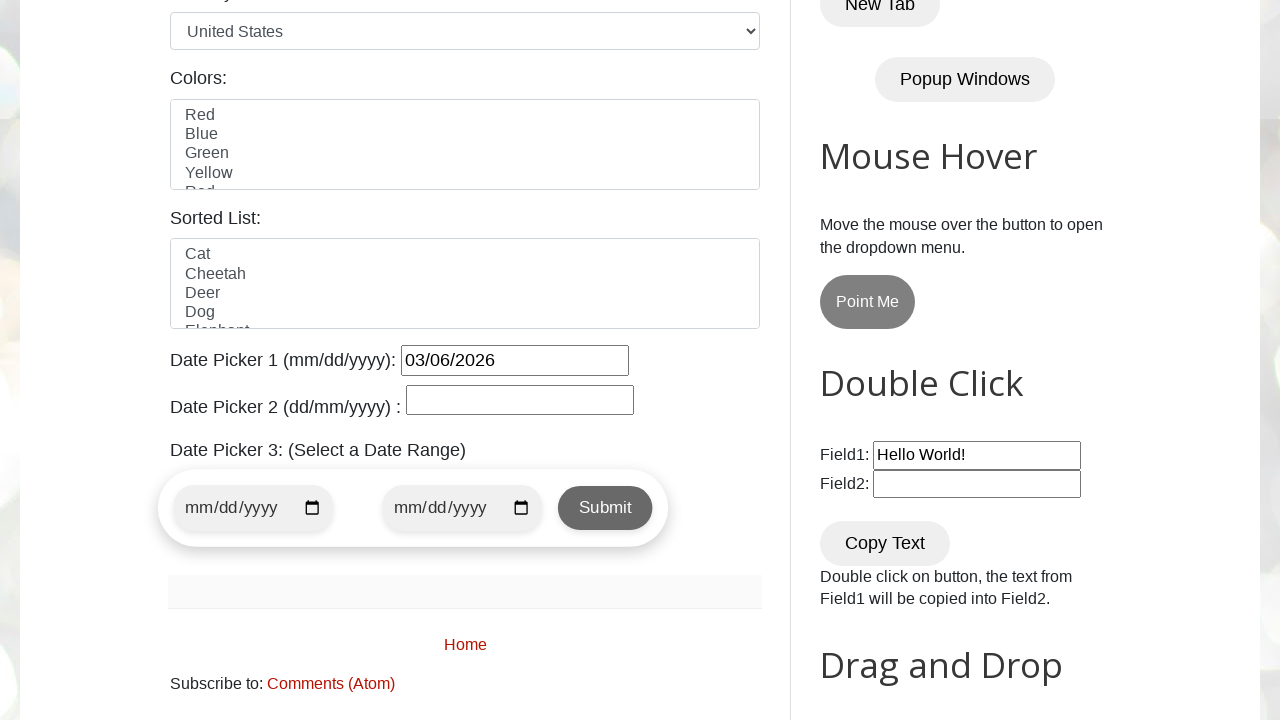